Tests finding a link by calculated text, clicking it, then filling out a multi-field form with personal information and submitting it.

Starting URL: http://suninjuly.github.io/find_link_text

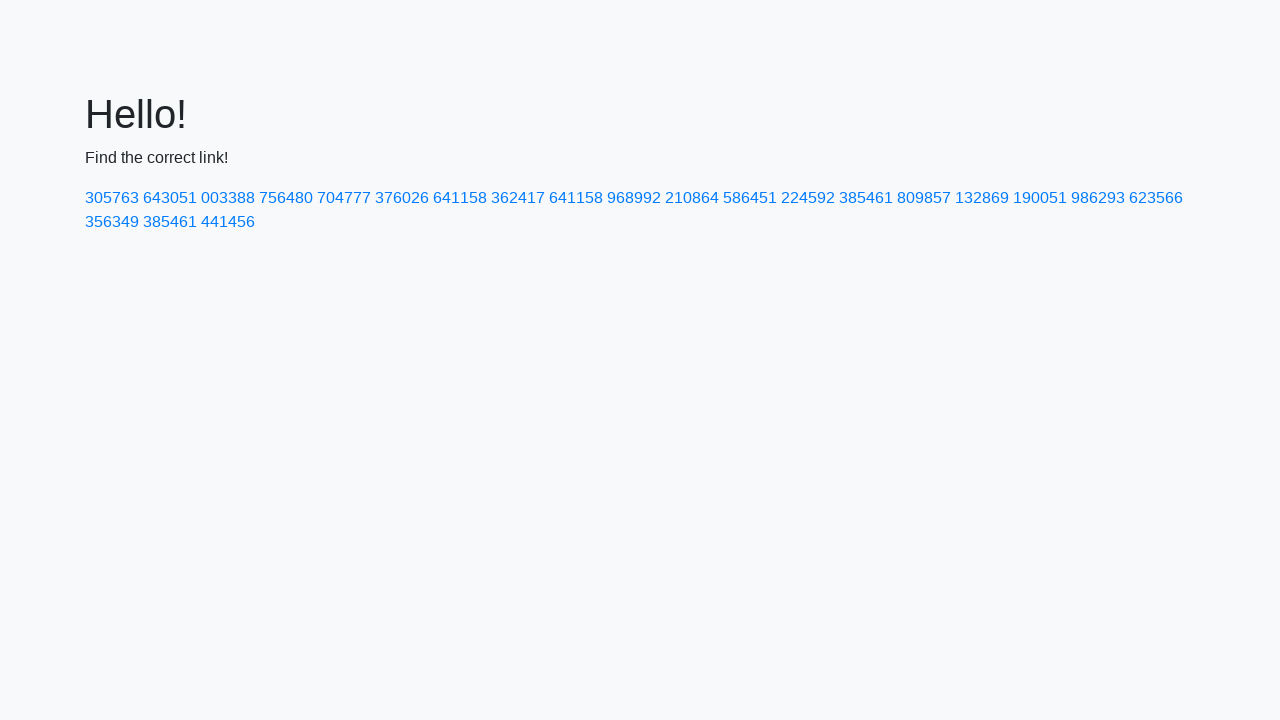

Clicked link with calculated text value 85397 at (808, 198) on text=224592
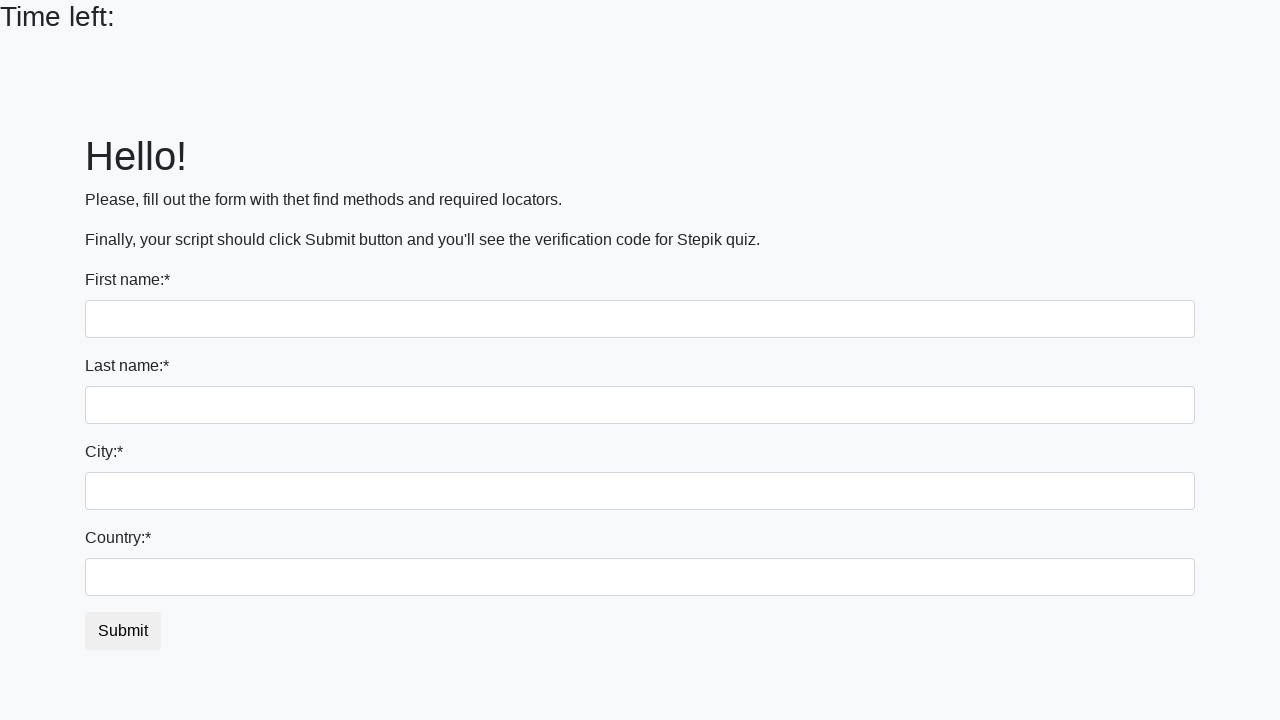

Filled first name field with 'Ivan' on input
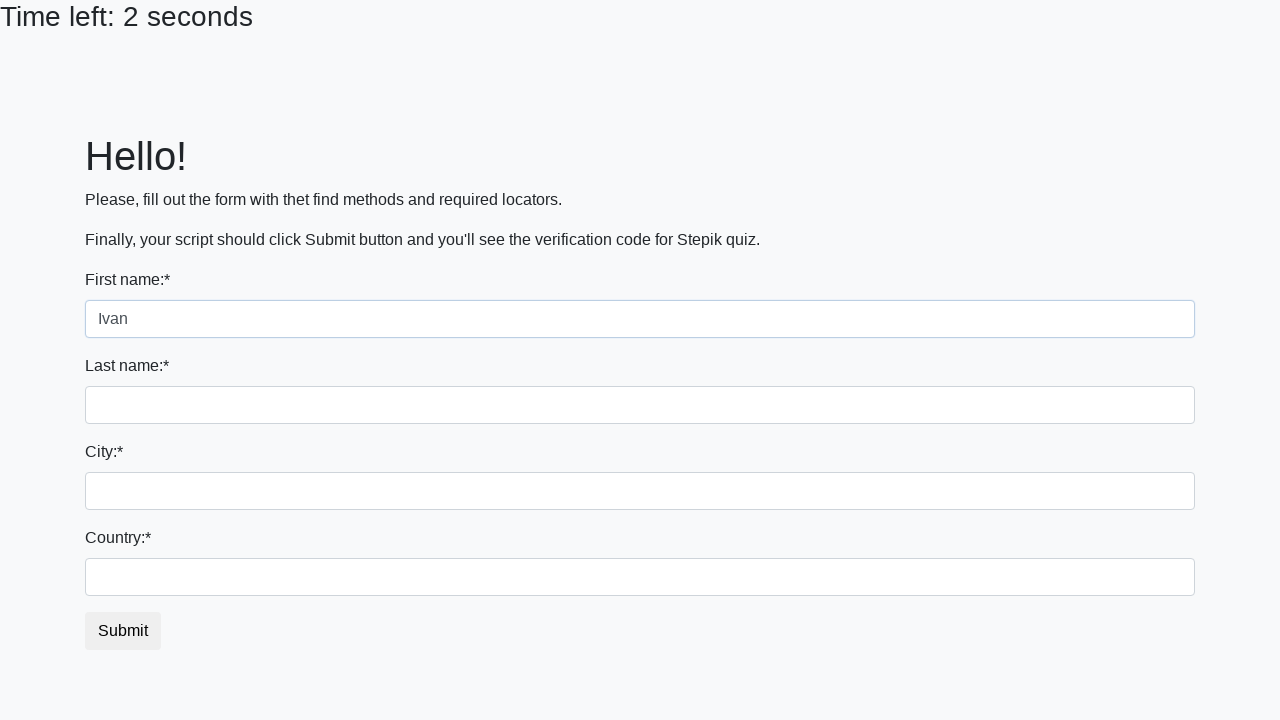

Filled last name field with 'Petrov' on input[name='last_name']
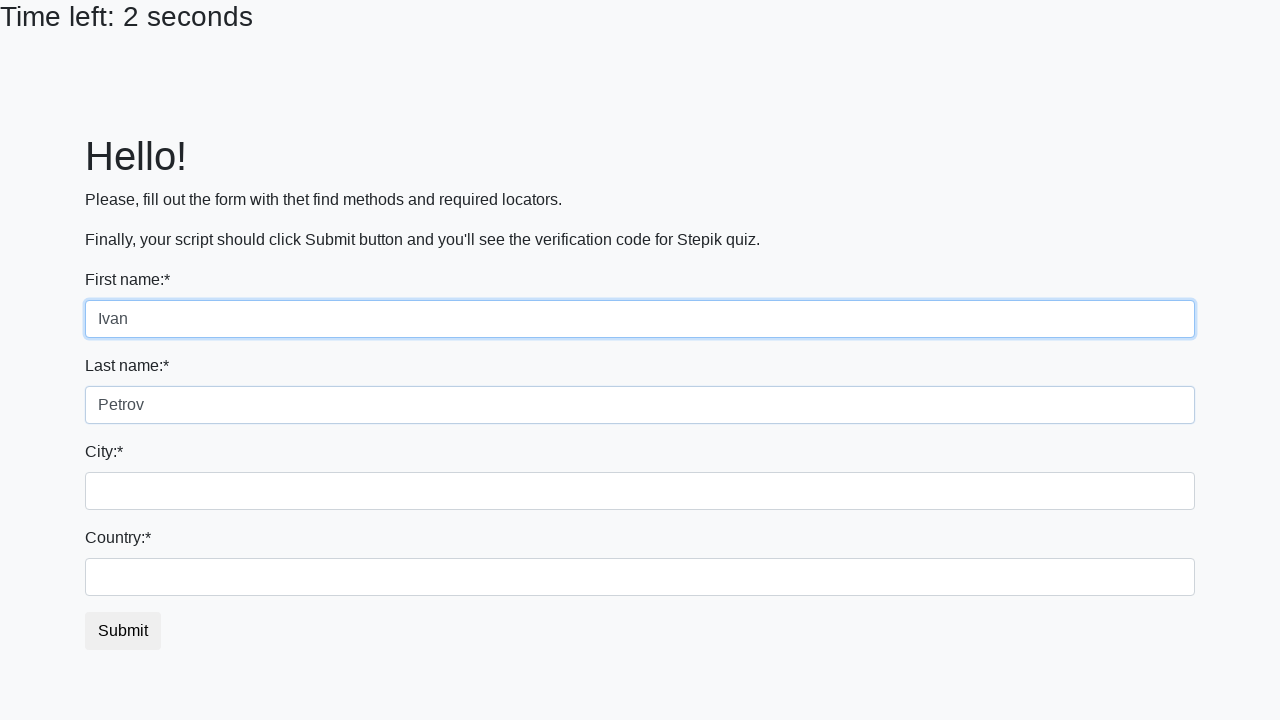

Filled city field with 'Smolensk' on .form-control.city
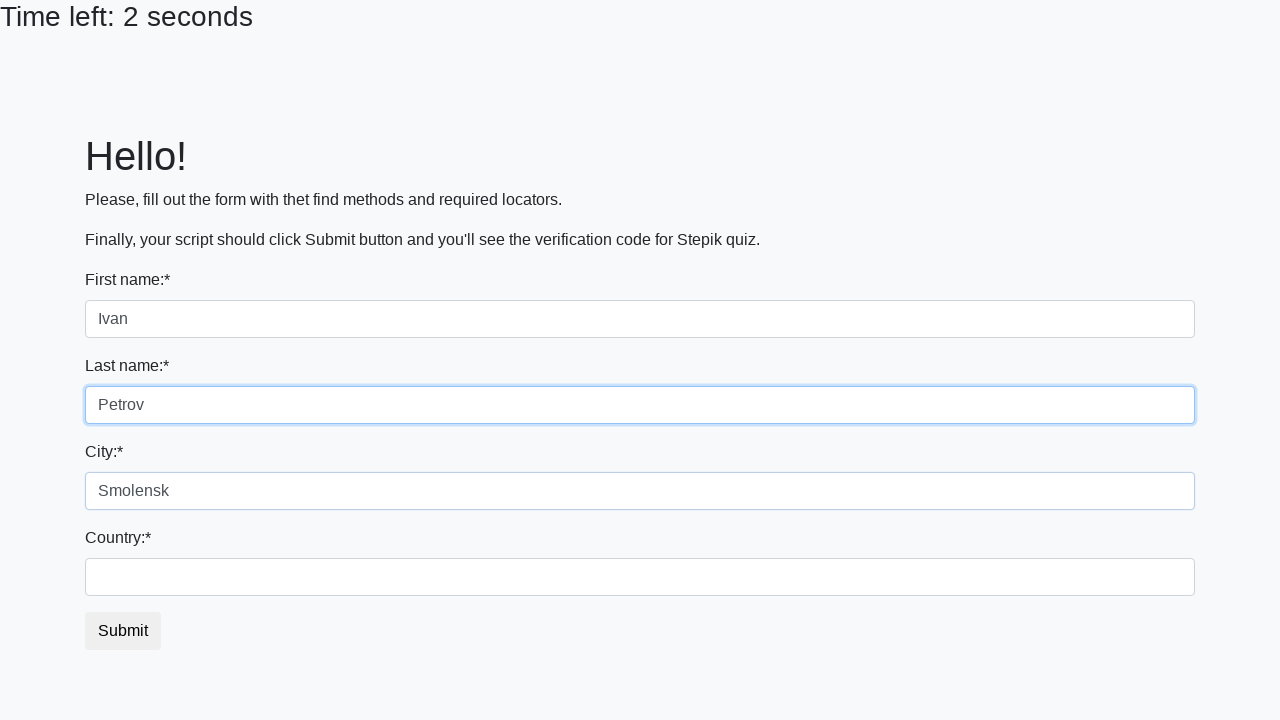

Filled country field with 'Russia' on #country
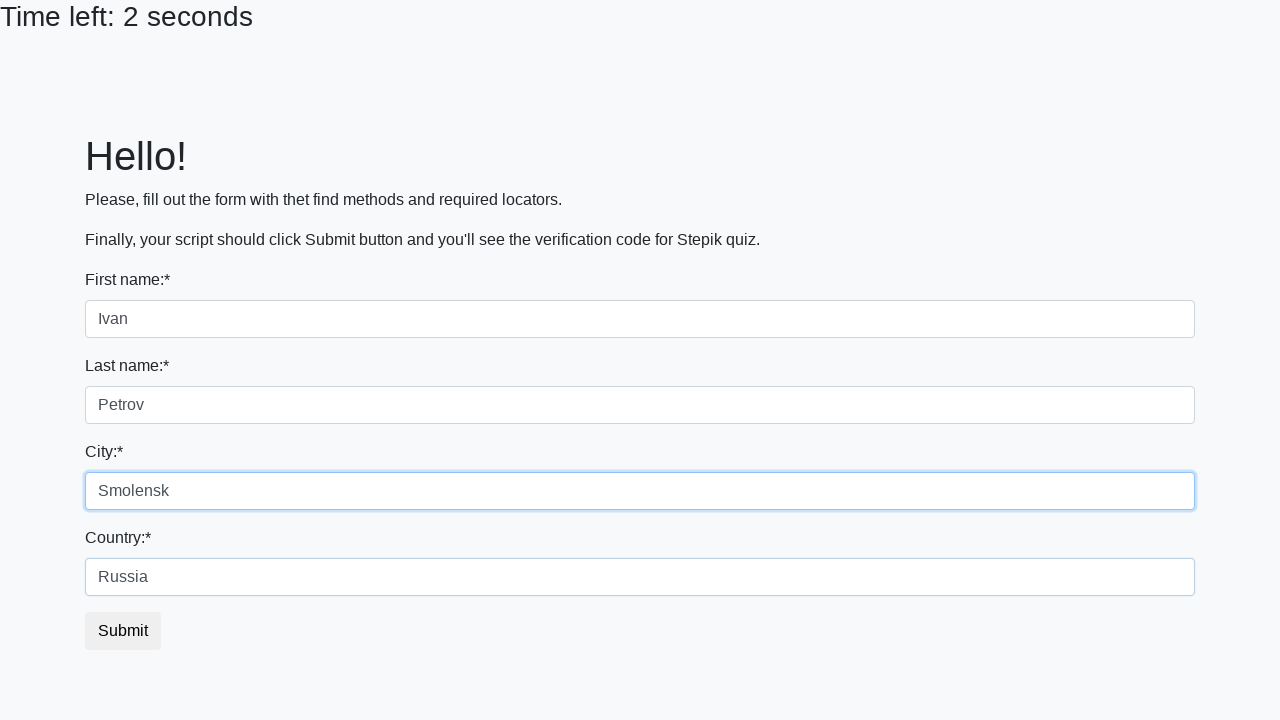

Clicked submit button to submit the form at (123, 631) on button.btn
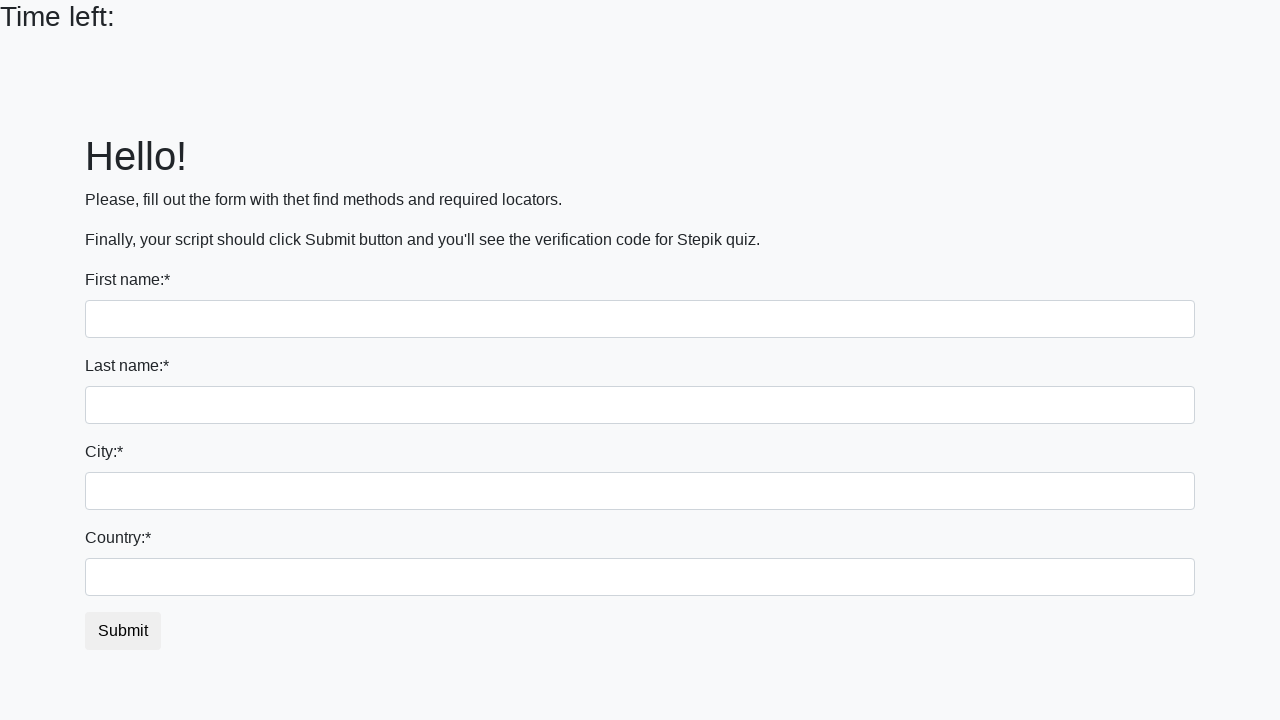

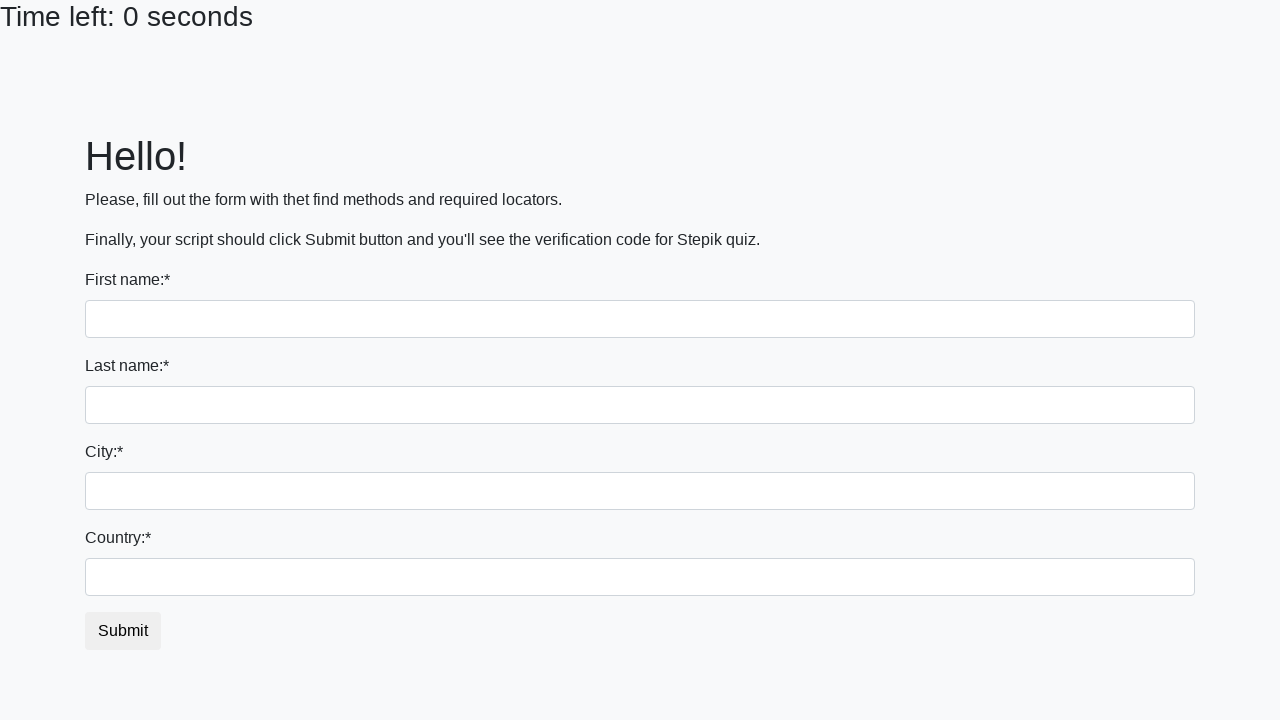